Waits for a price element to reach $100, then solves a math problem and submits the answer

Starting URL: http://suninjuly.github.io/explicit_wait2.html

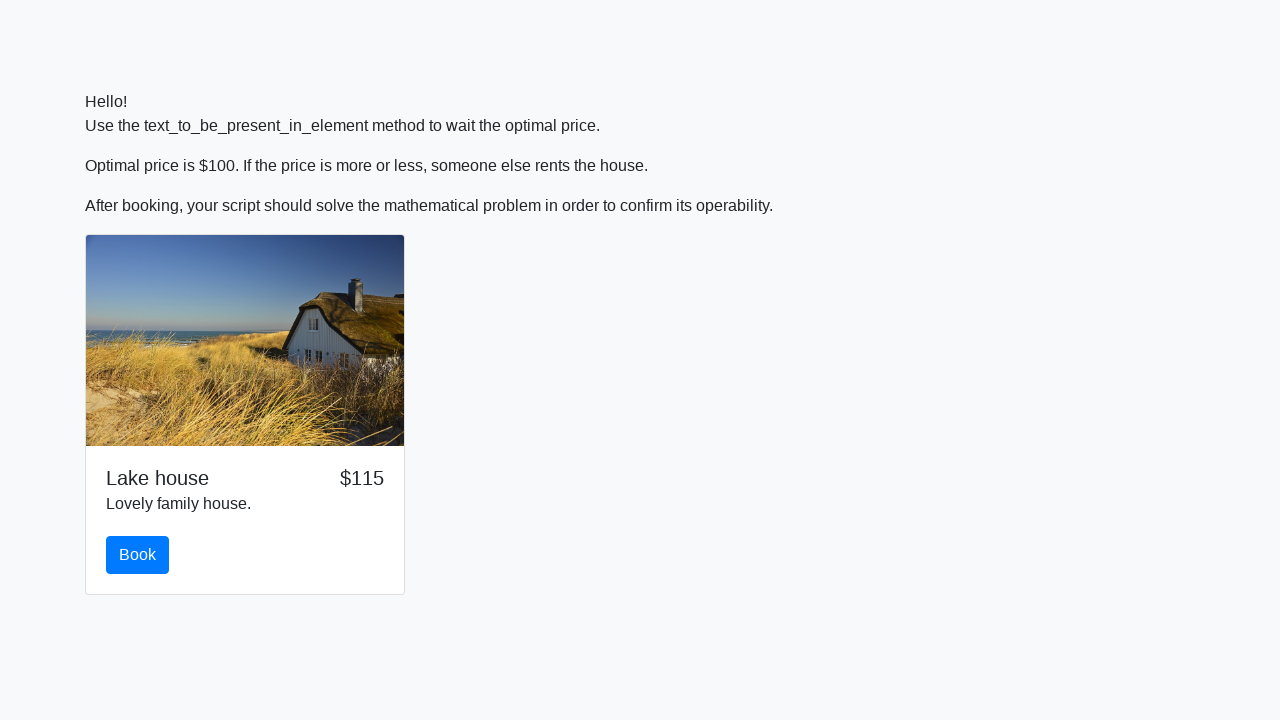

Waited for price element to reach $100
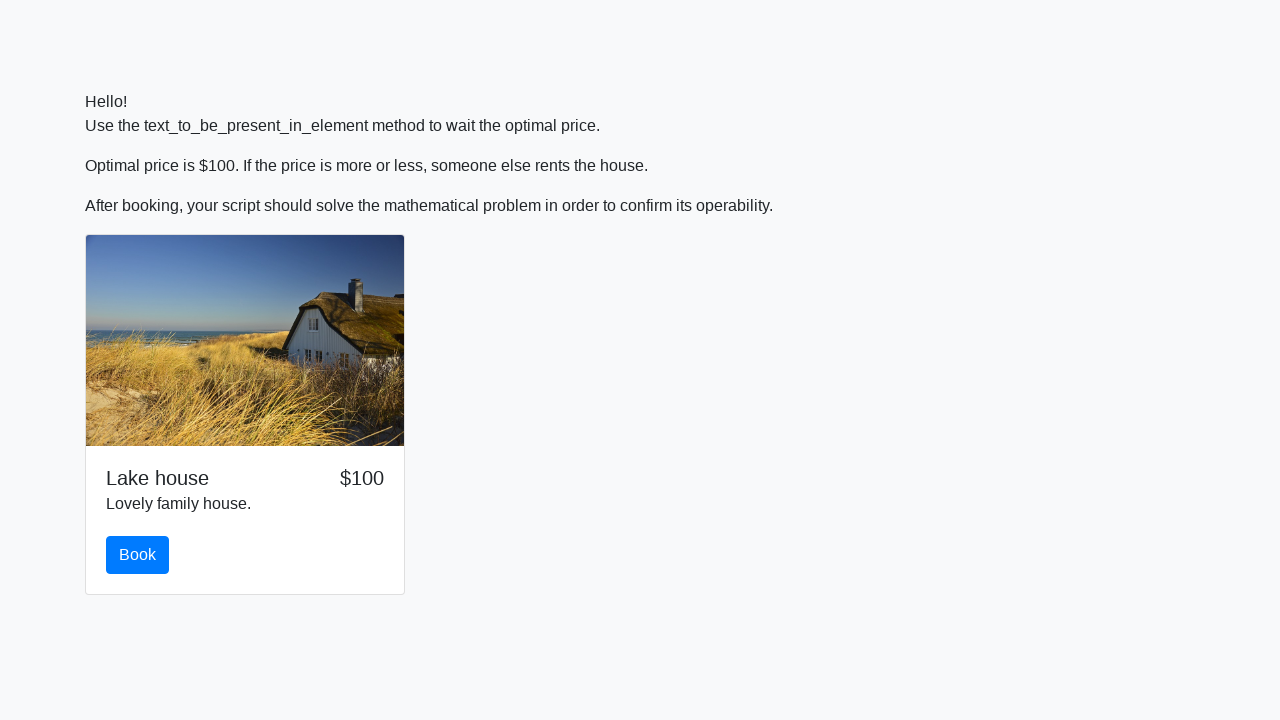

Clicked the book button at (138, 555) on button#book
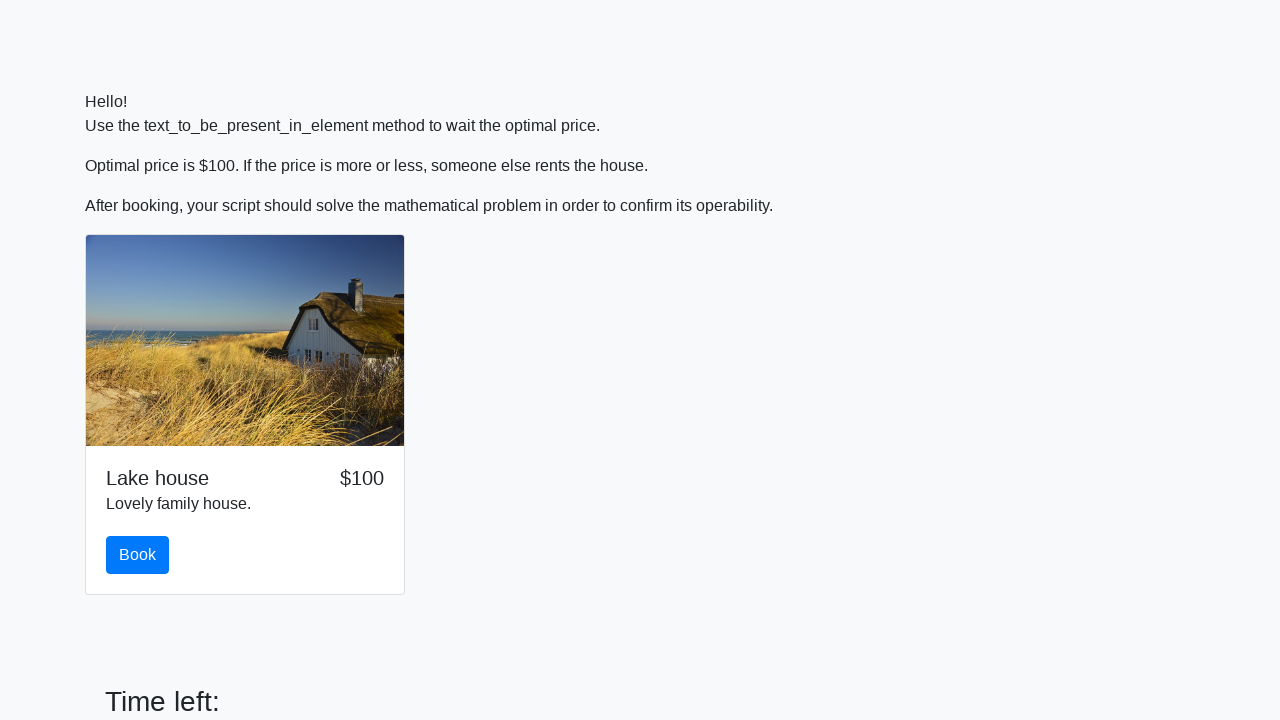

Retrieved value from input_value element: 27
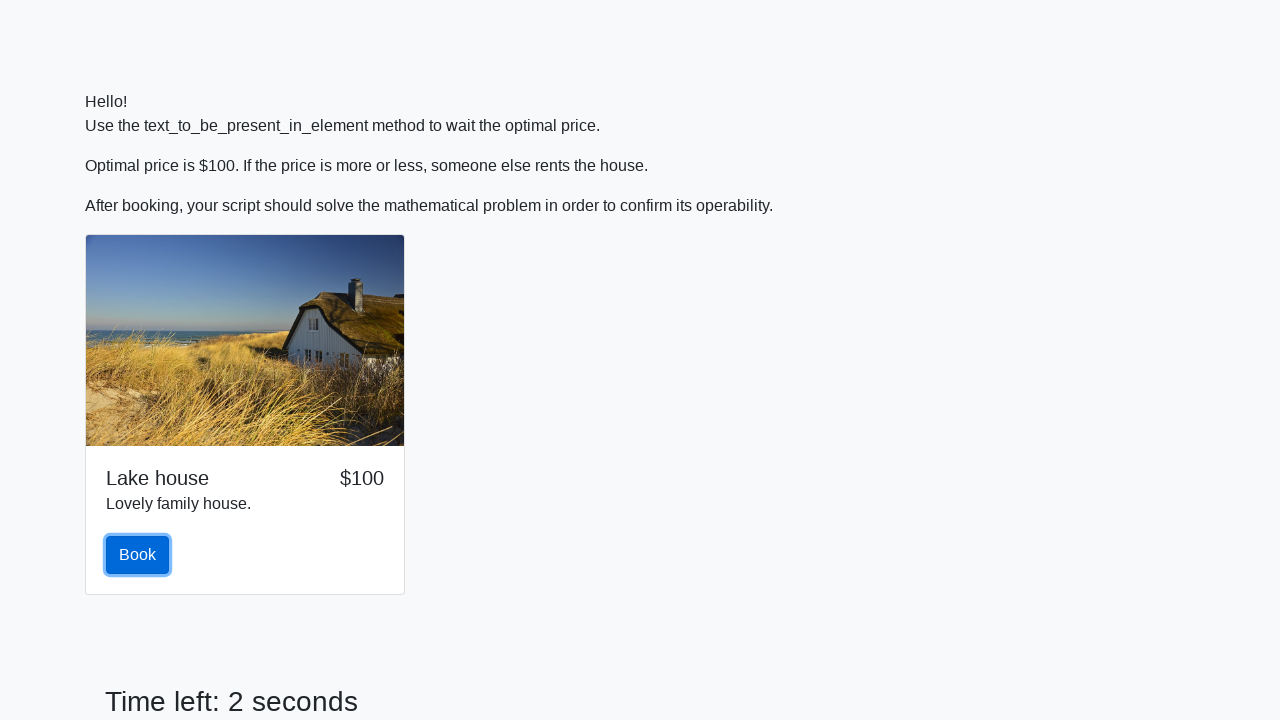

Calculated answer using formula: 2.440302437111038
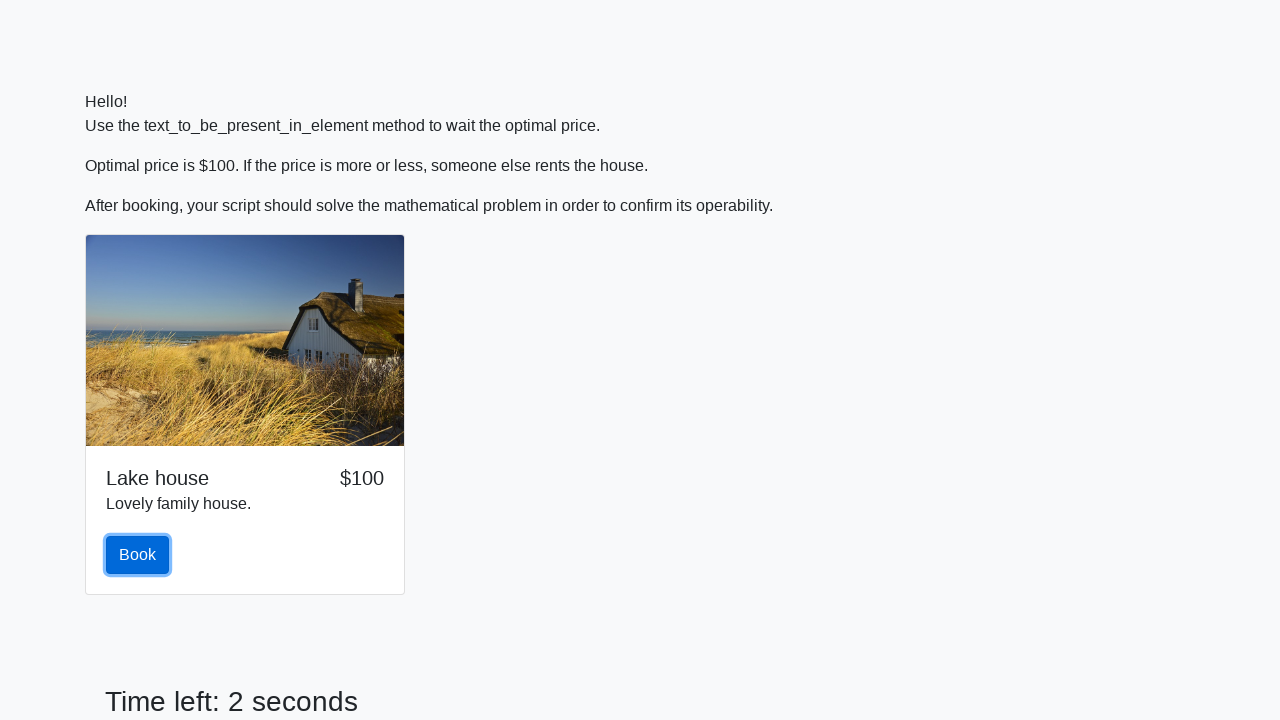

Filled answer field with calculated value: 2.440302437111038 on #answer
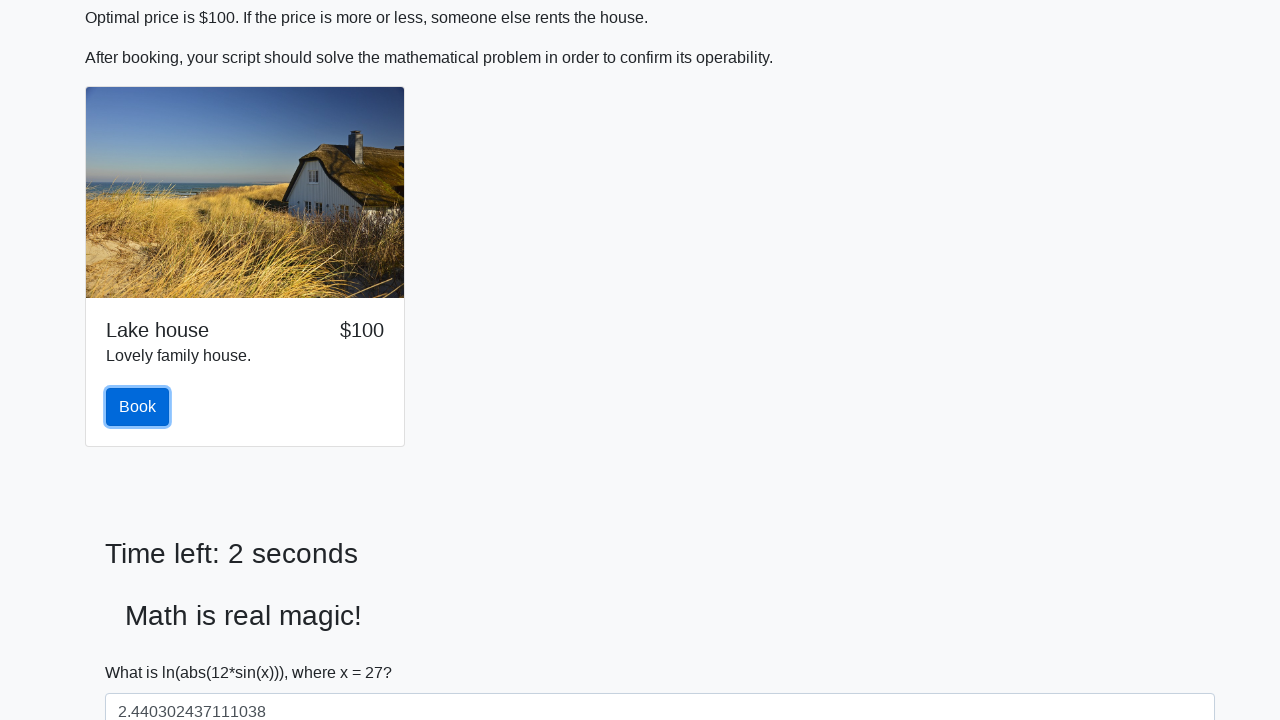

Clicked submit button to submit the form at (143, 651) on button[type='submit']
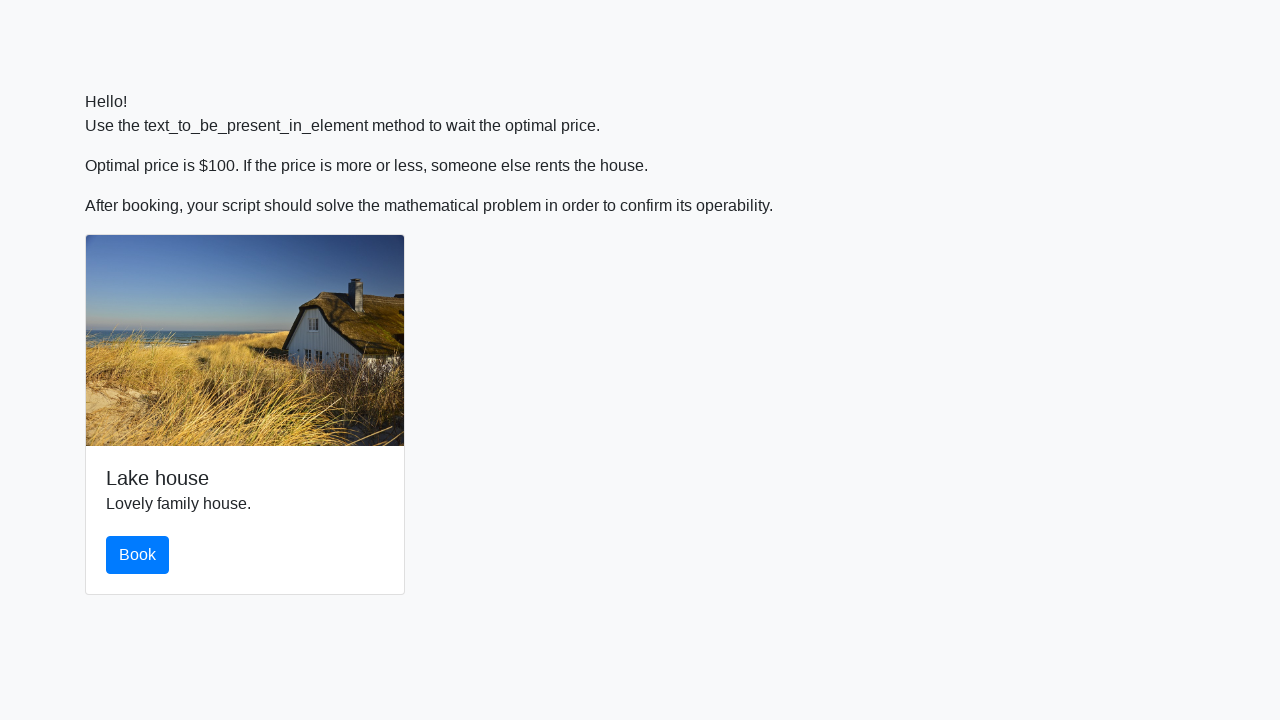

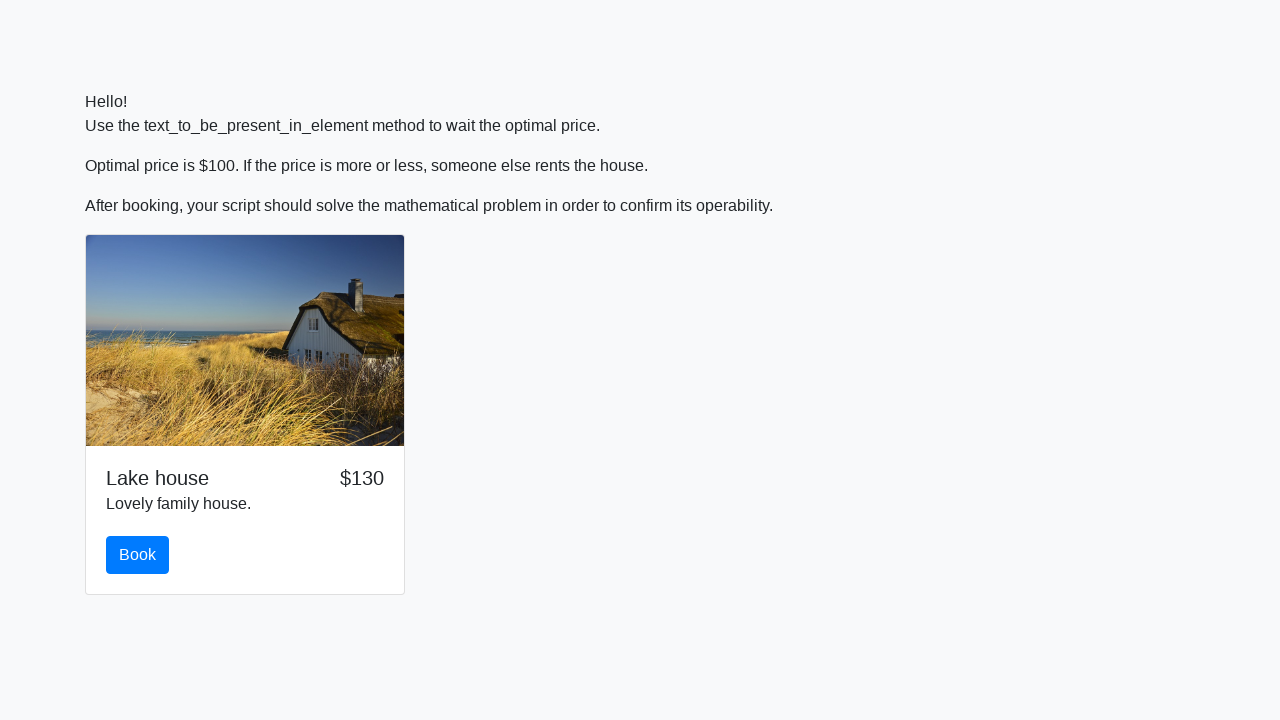